Tests handling of dynamic class attributes by clicking a button with multiple classes and accepting alerts multiple times using Firefox browser

Starting URL: http://uitestingplayground.com/classattr

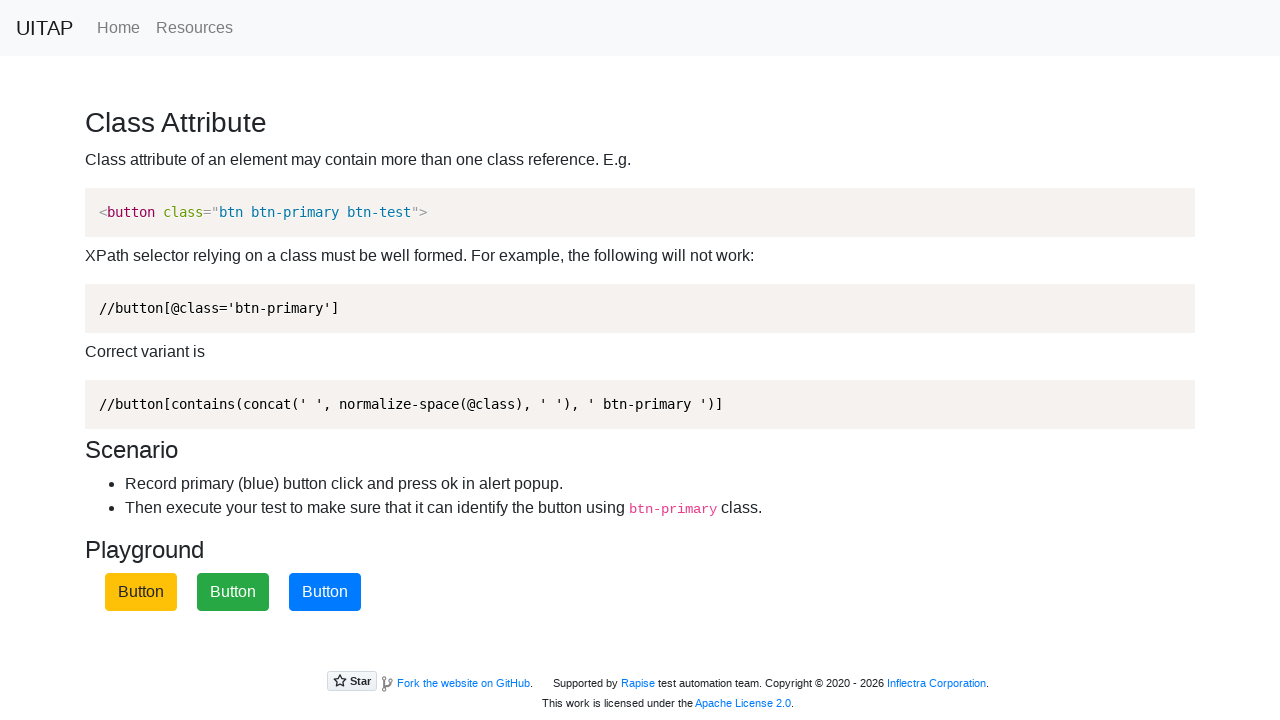

Clicked blue button with dynamic classes (btn-primary and btn-test) at (325, 592) on xpath=//button[contains(@class, 'btn-primary') and contains(@class, 'btn-test')]
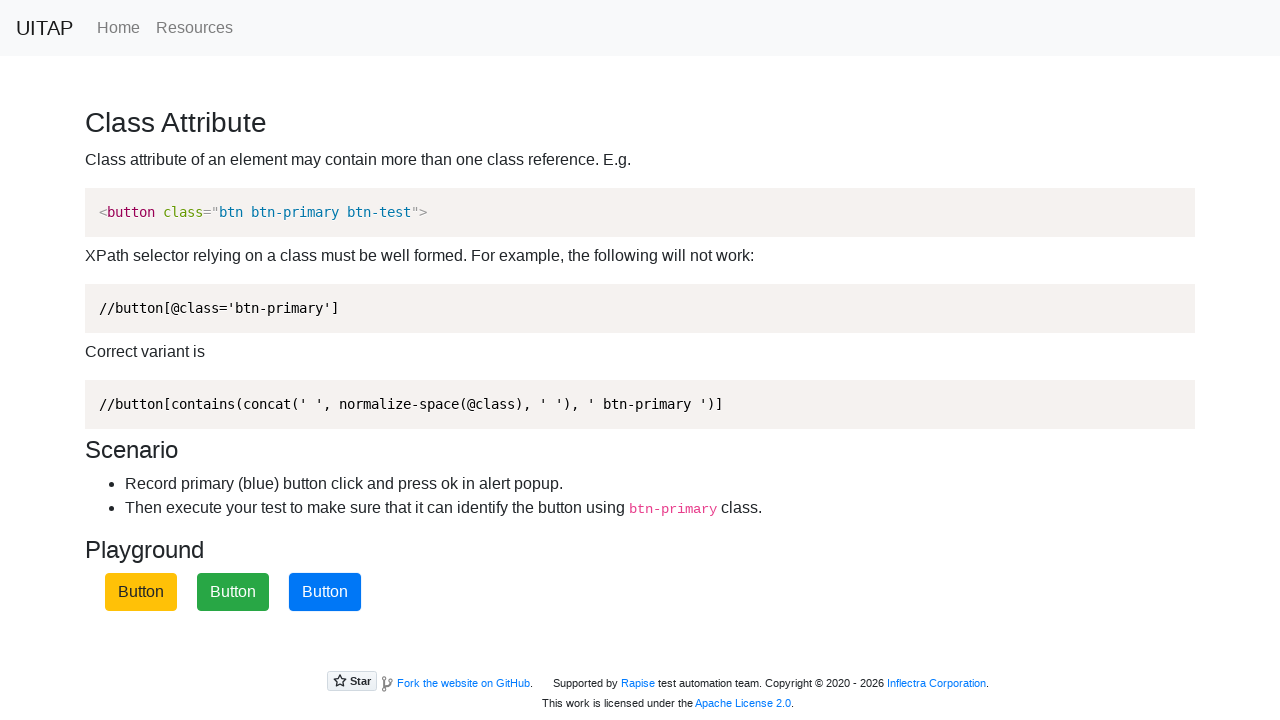

Set up alert dialog handler to automatically accept alerts
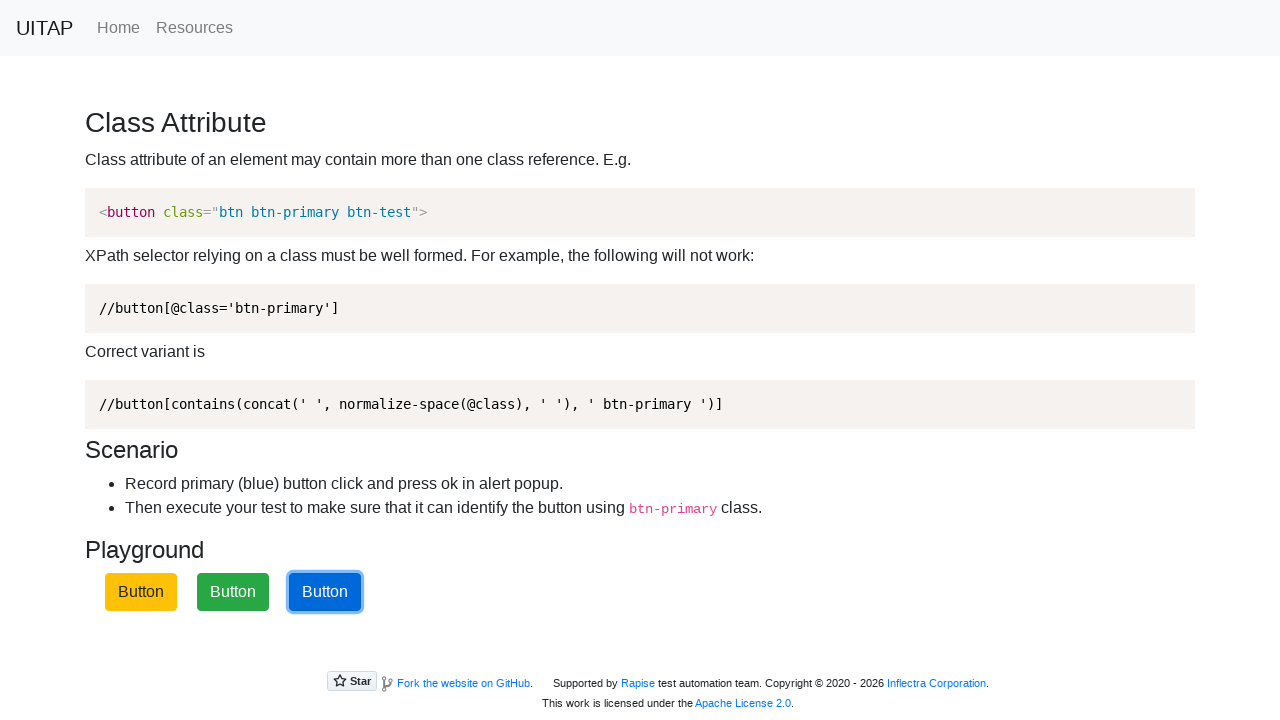

Clicked button with dynamic classes and accepted alert at (325, 592) on xpath=//button[contains(@class, 'btn-primary') and contains(@class, 'btn-test')]
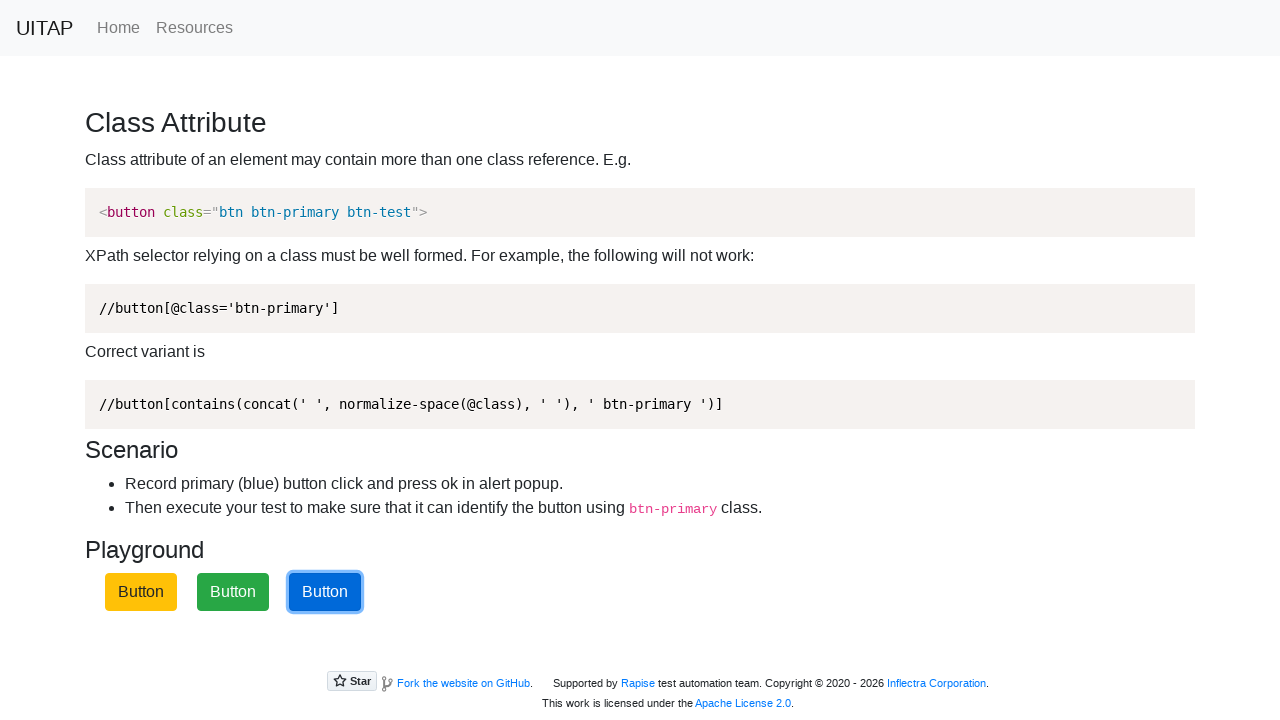

Clicked button with dynamic classes and accepted alert at (325, 592) on xpath=//button[contains(@class, 'btn-primary') and contains(@class, 'btn-test')]
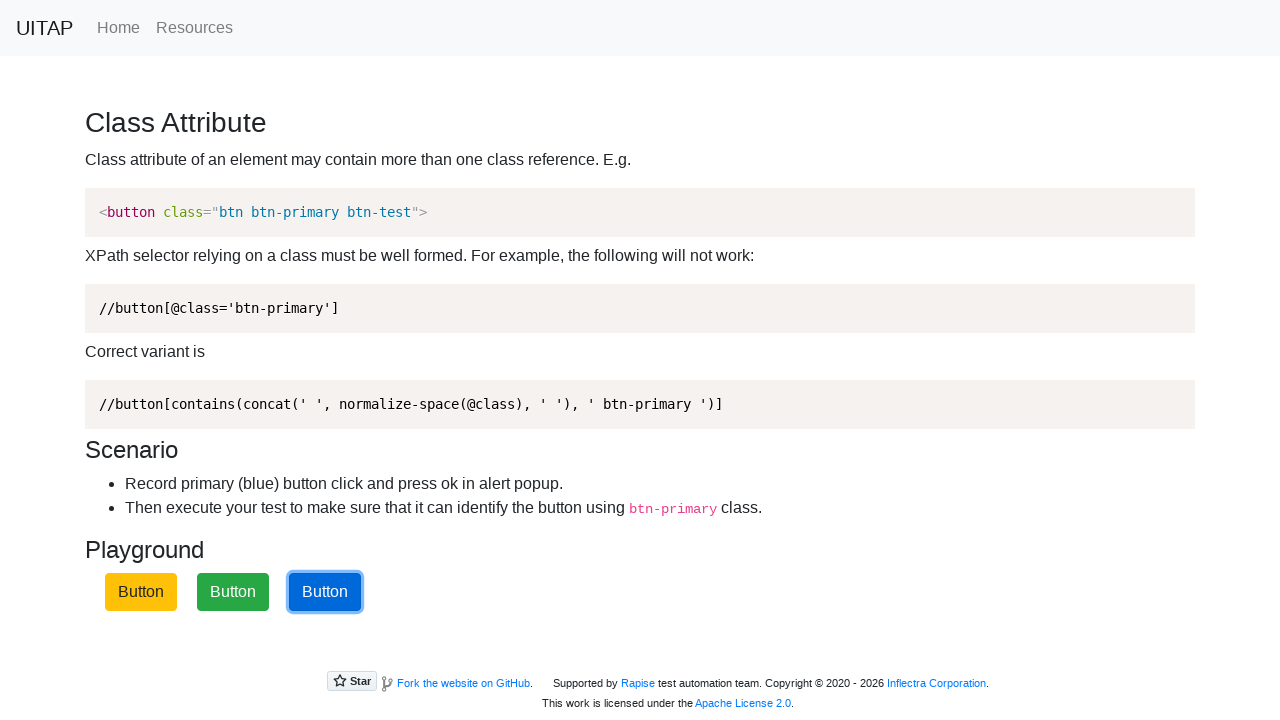

Clicked button with dynamic classes and accepted alert at (325, 592) on xpath=//button[contains(@class, 'btn-primary') and contains(@class, 'btn-test')]
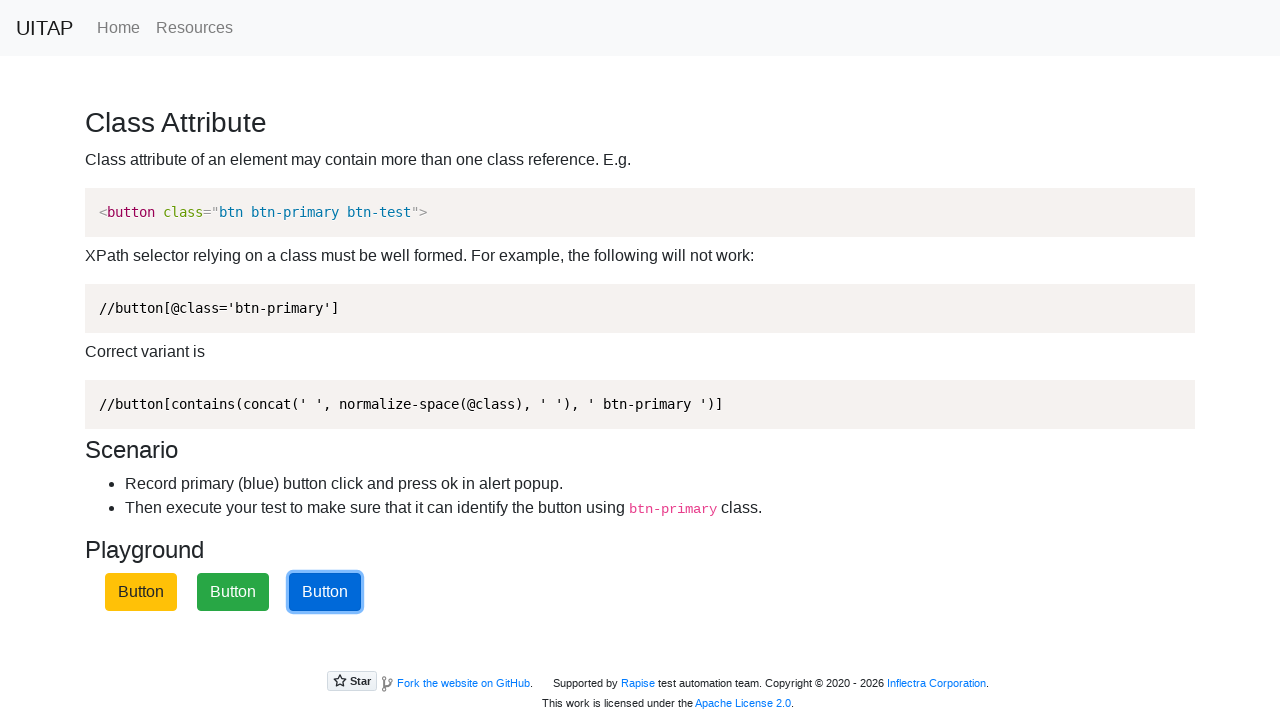

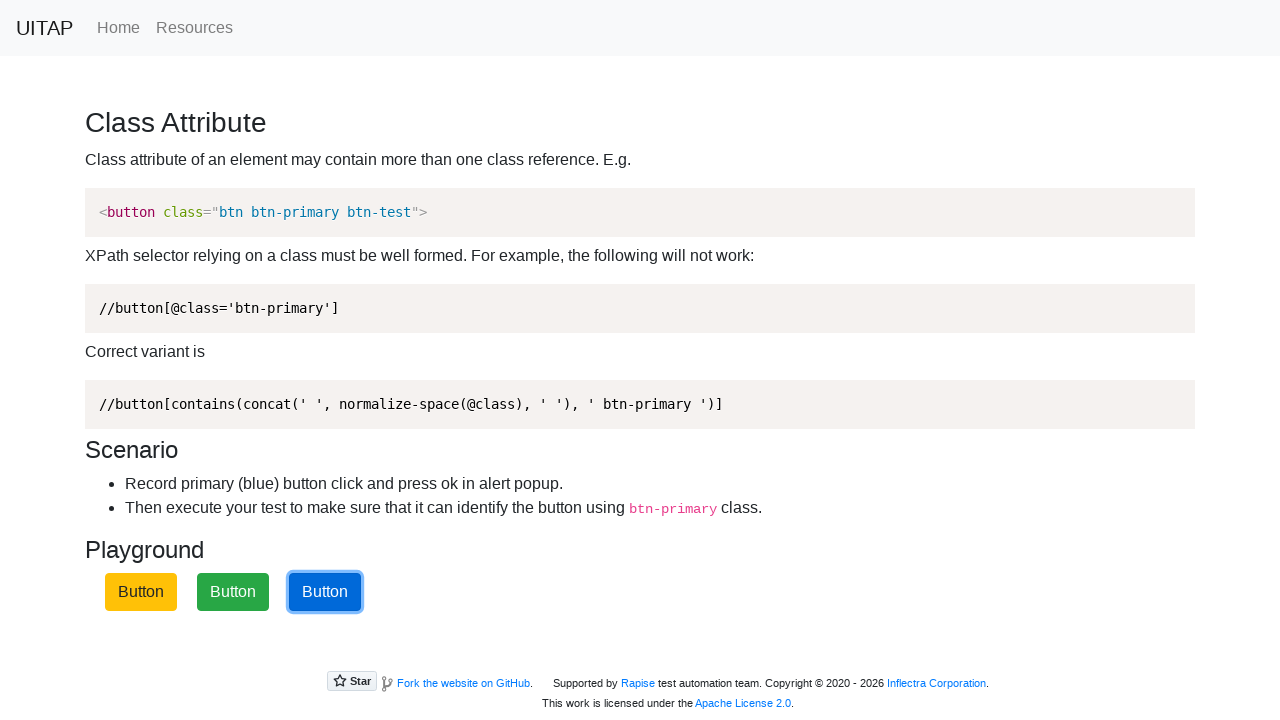